Tests the Python.org search functionality by searching for "django" and capturing the results page

Starting URL: https://python.org

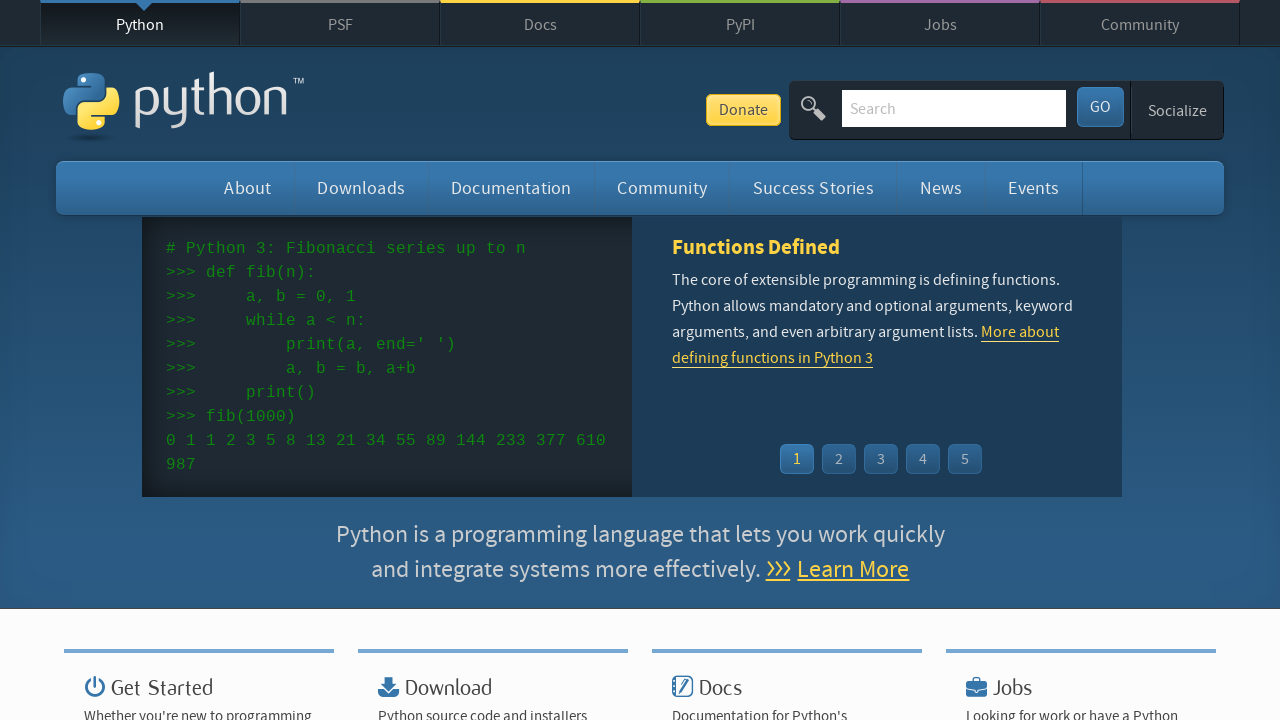

Filled search field with 'django' on //*[@id="id-search-field"]
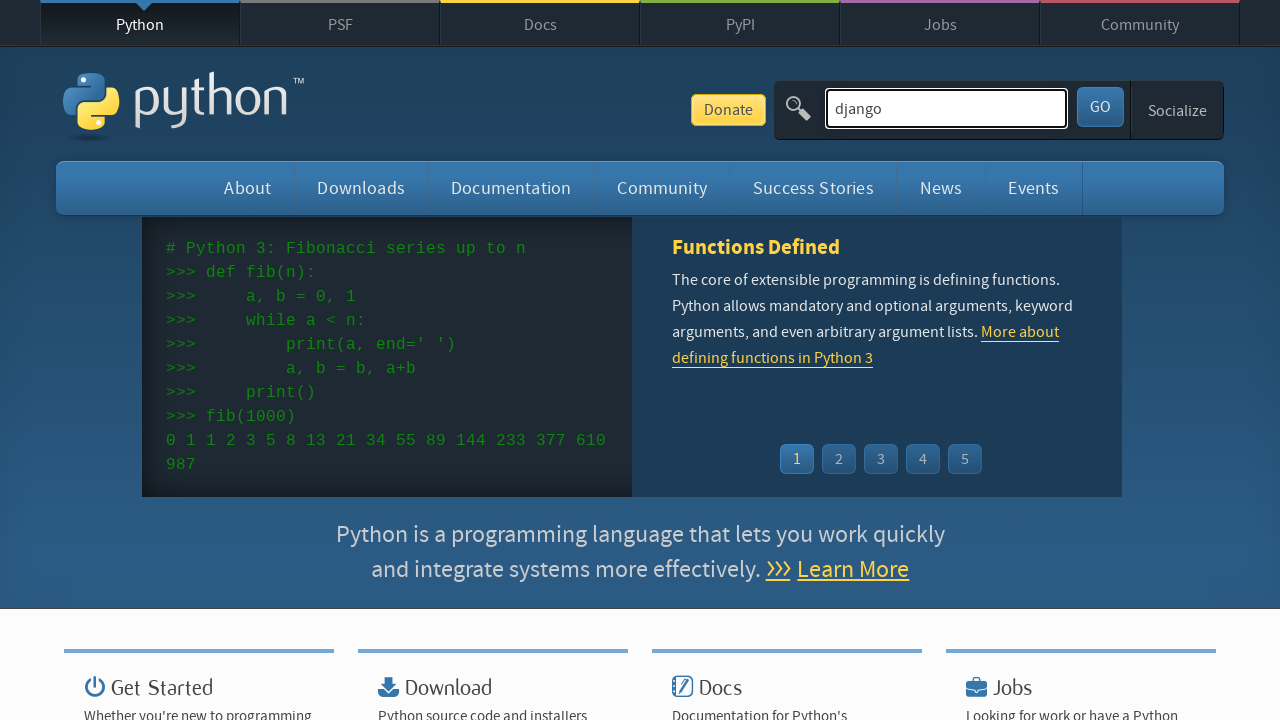

Clicked search button to submit query at (1100, 107) on #submit
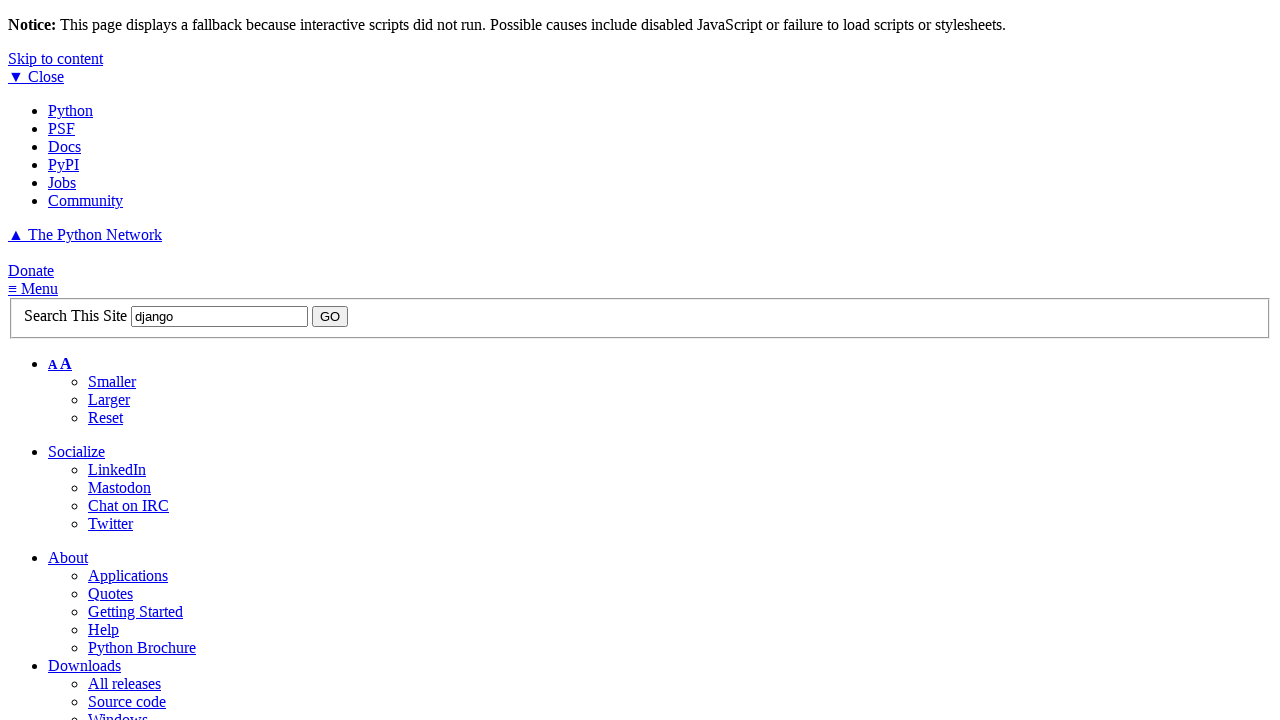

Search results page loaded
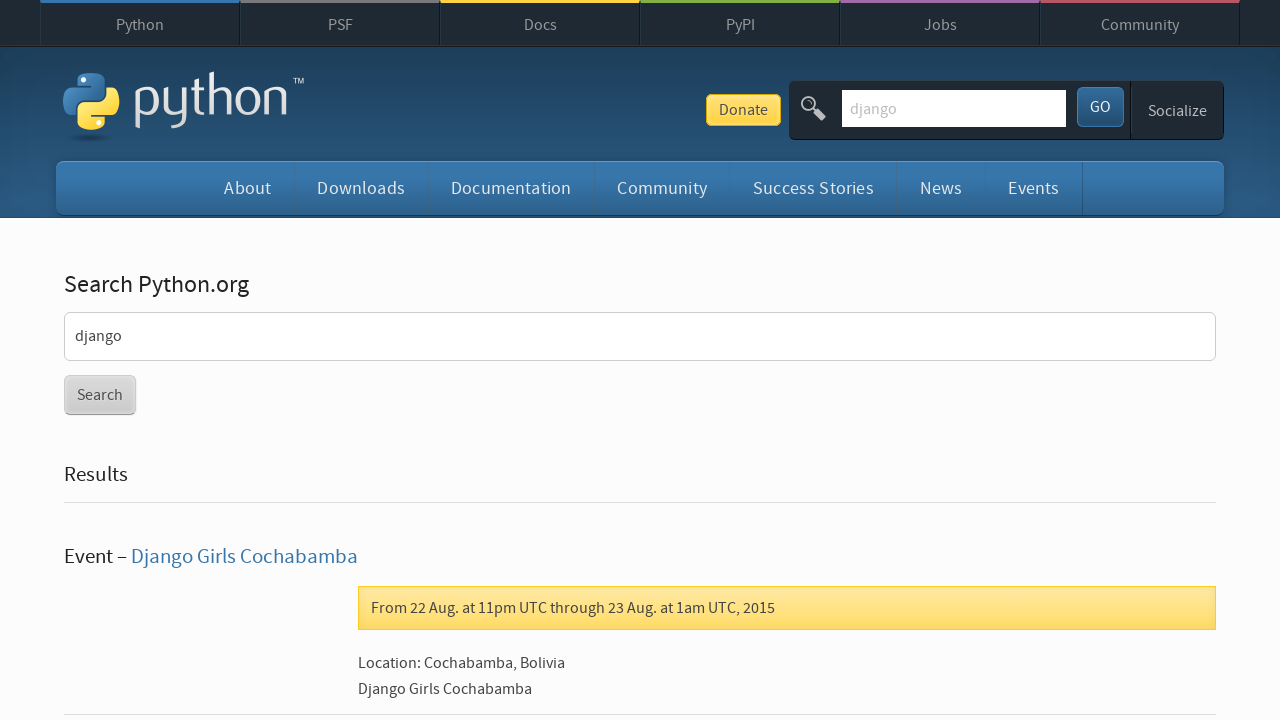

Evaluated page dimensions
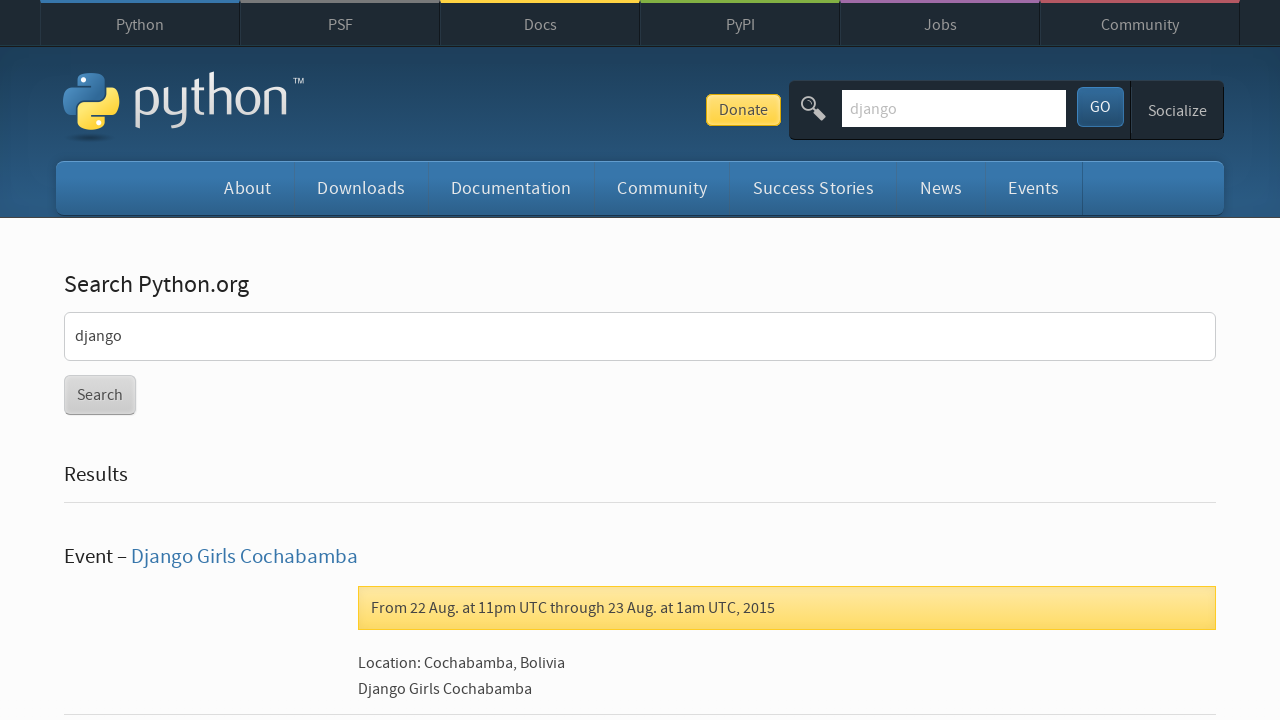

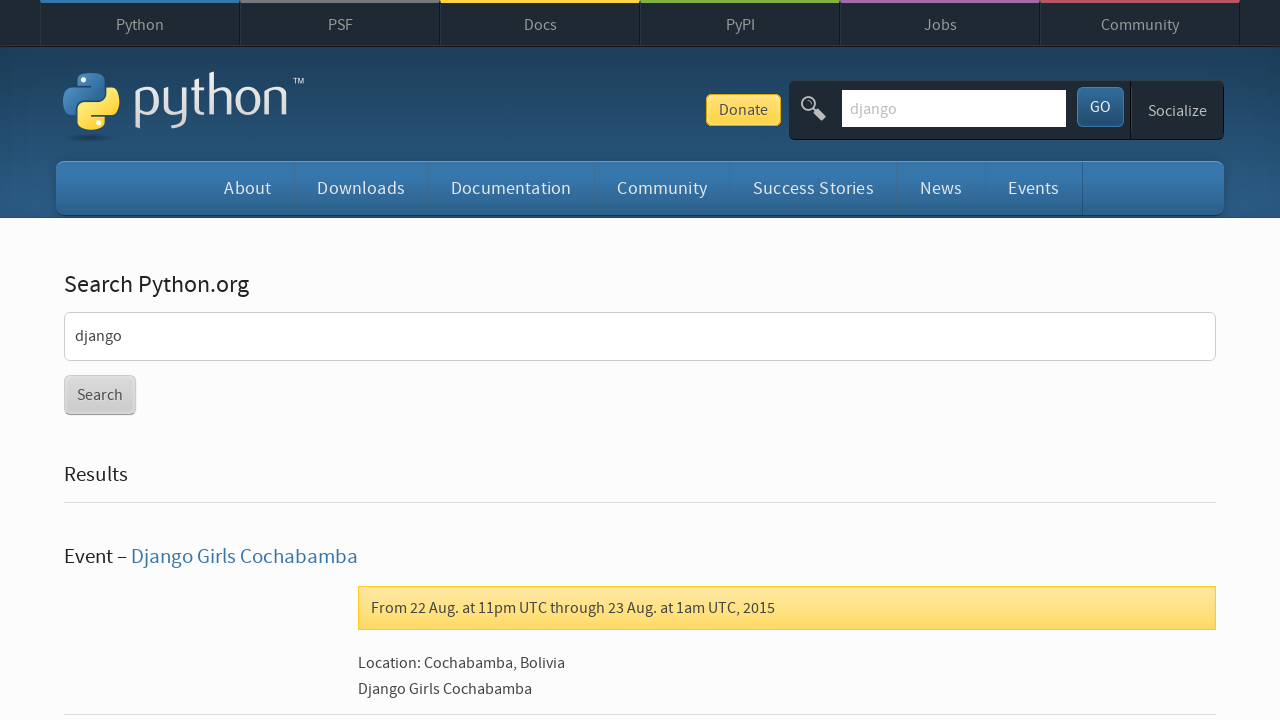